Navigates to testotomasyonu.com homepage and verifies that the URL contains the expected text

Starting URL: https://www.testotomasyonu.com

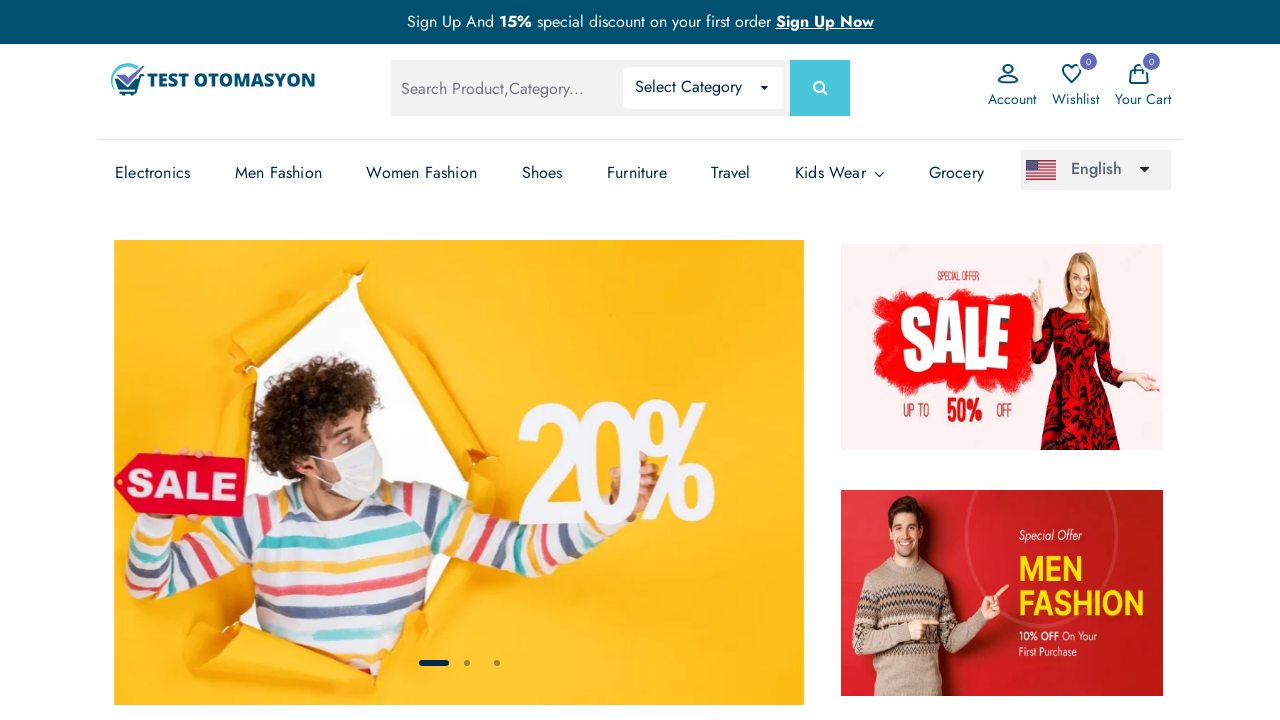

Navigated to testotomasyonu.com homepage
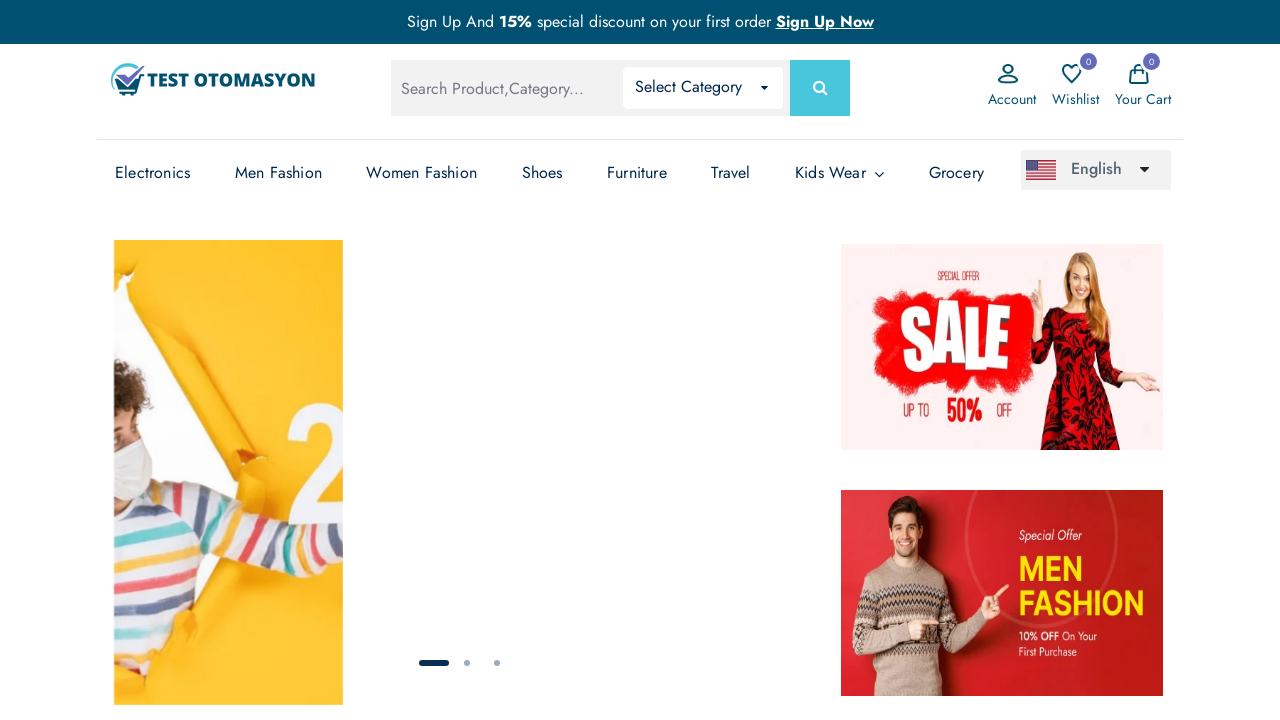

Verified that URL contains 'testotomasyonu'
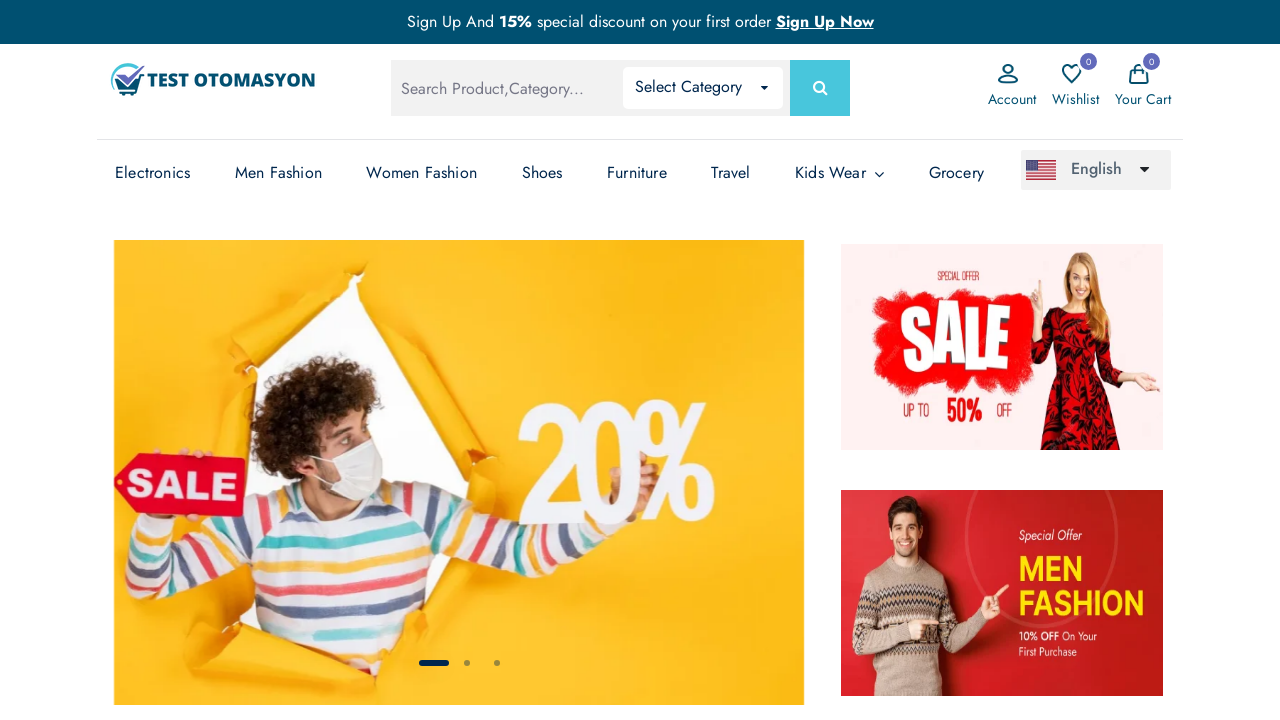

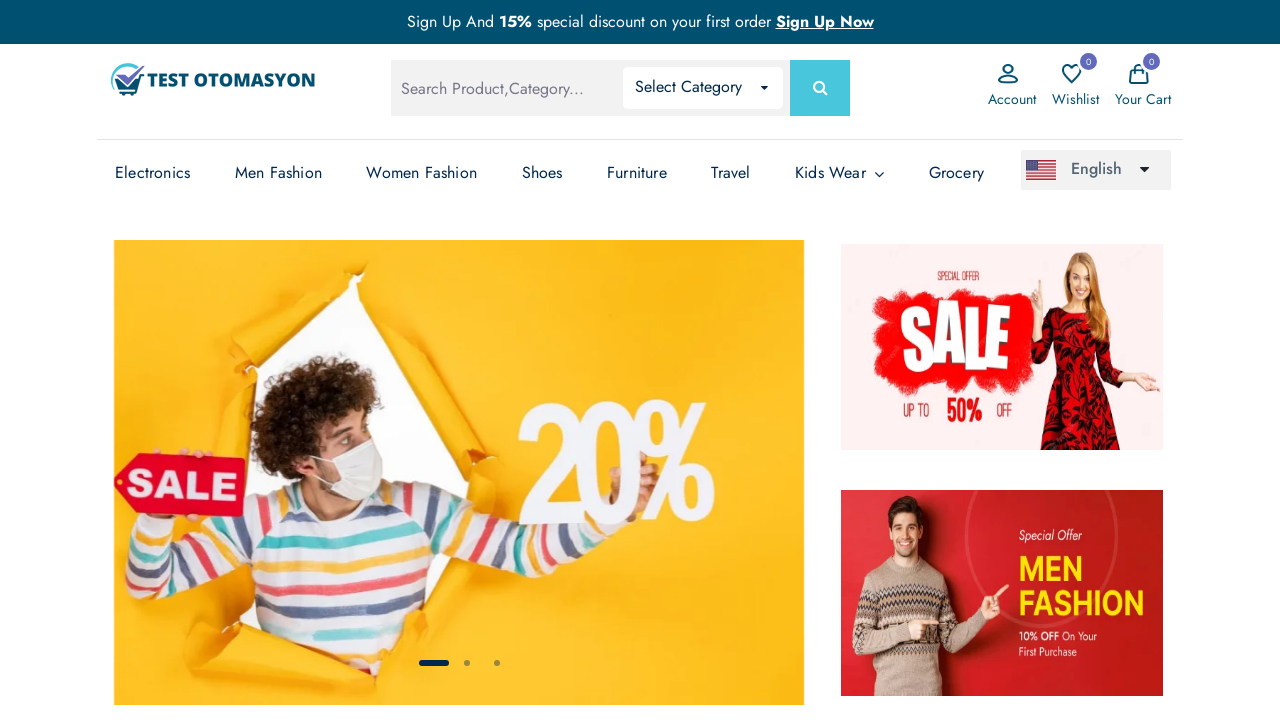